Verifies that the "Name" label is displayed correctly on the form

Starting URL: https://demoqa.com/automation-practice-form

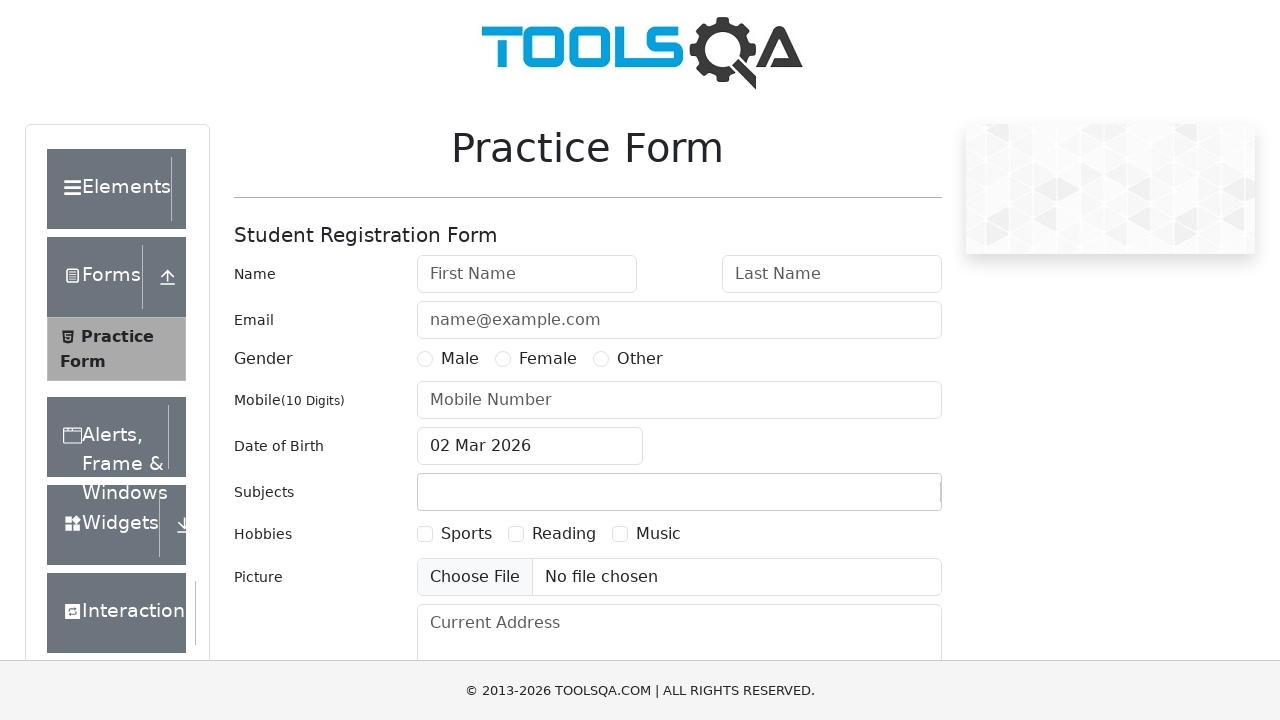

Located the Name label element
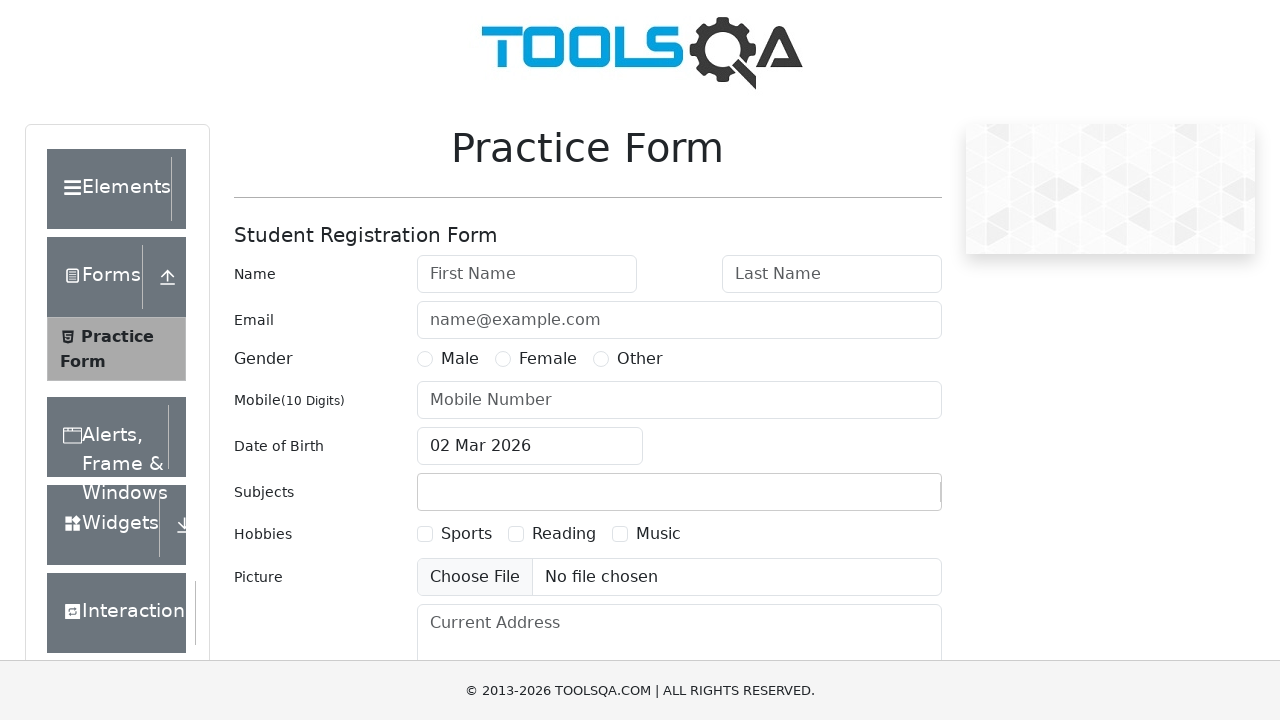

Name label element is visible and ready
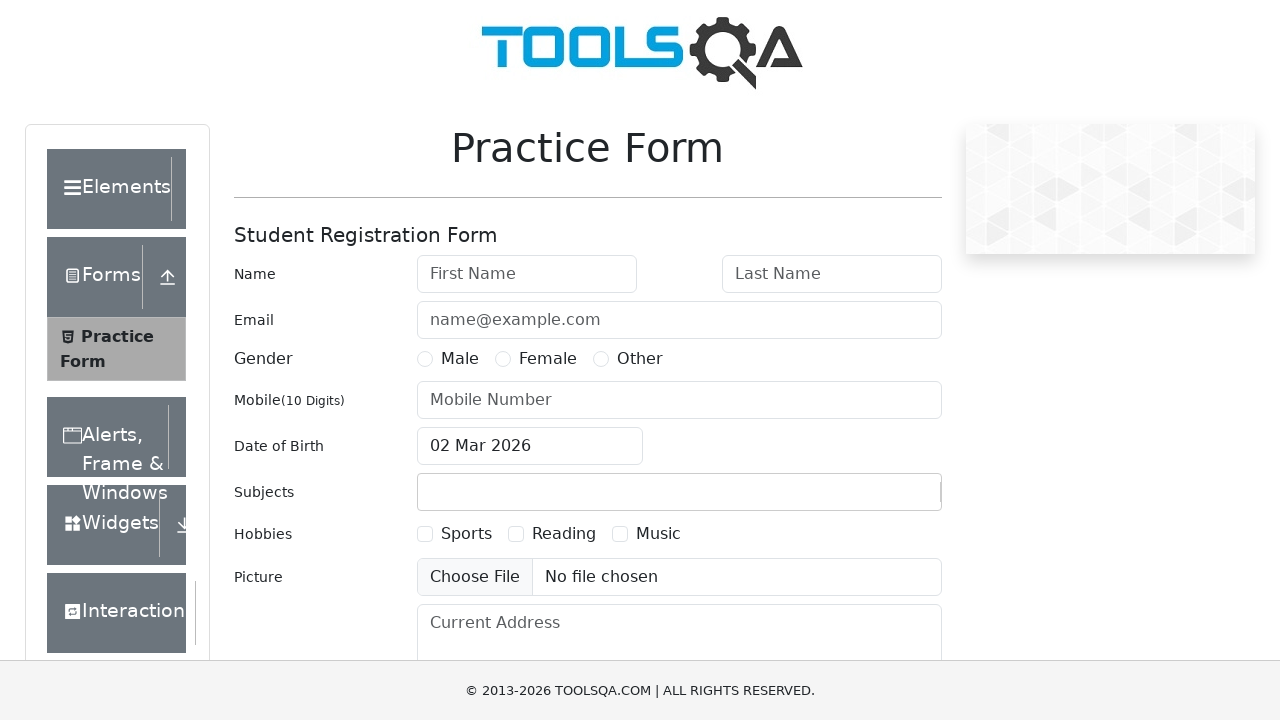

Verified that Name label displays correctly with text 'Name'
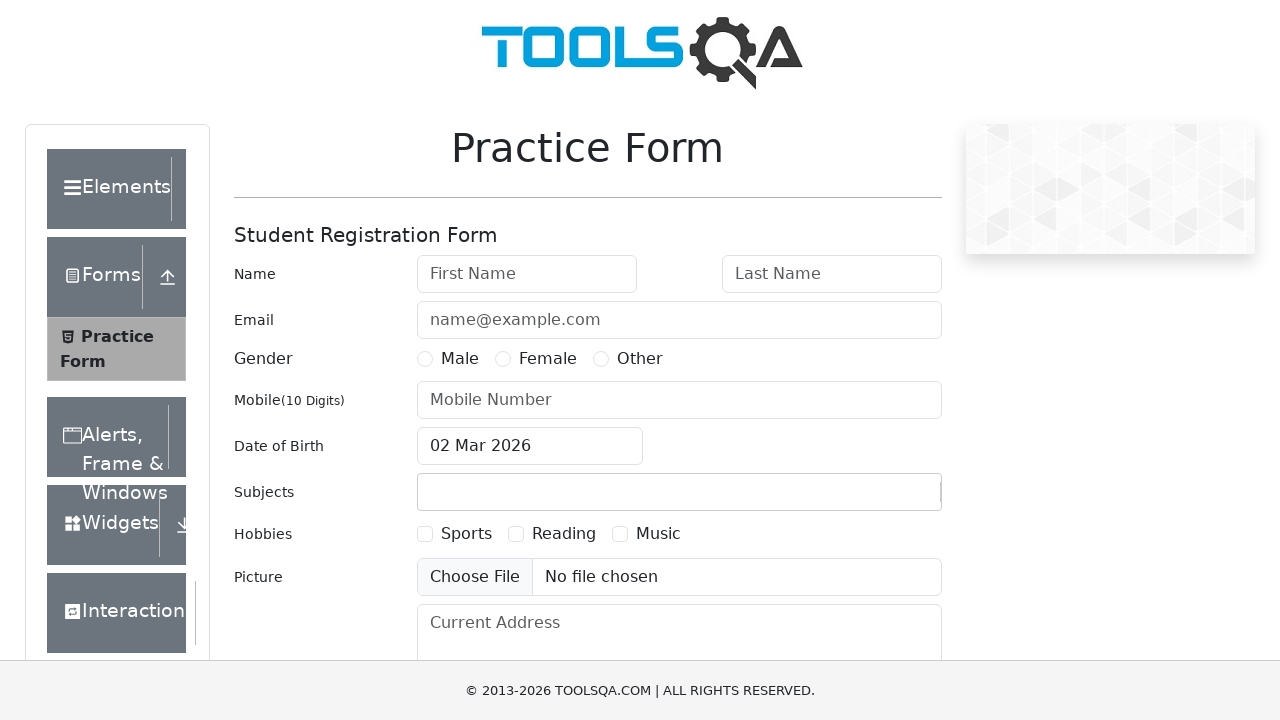

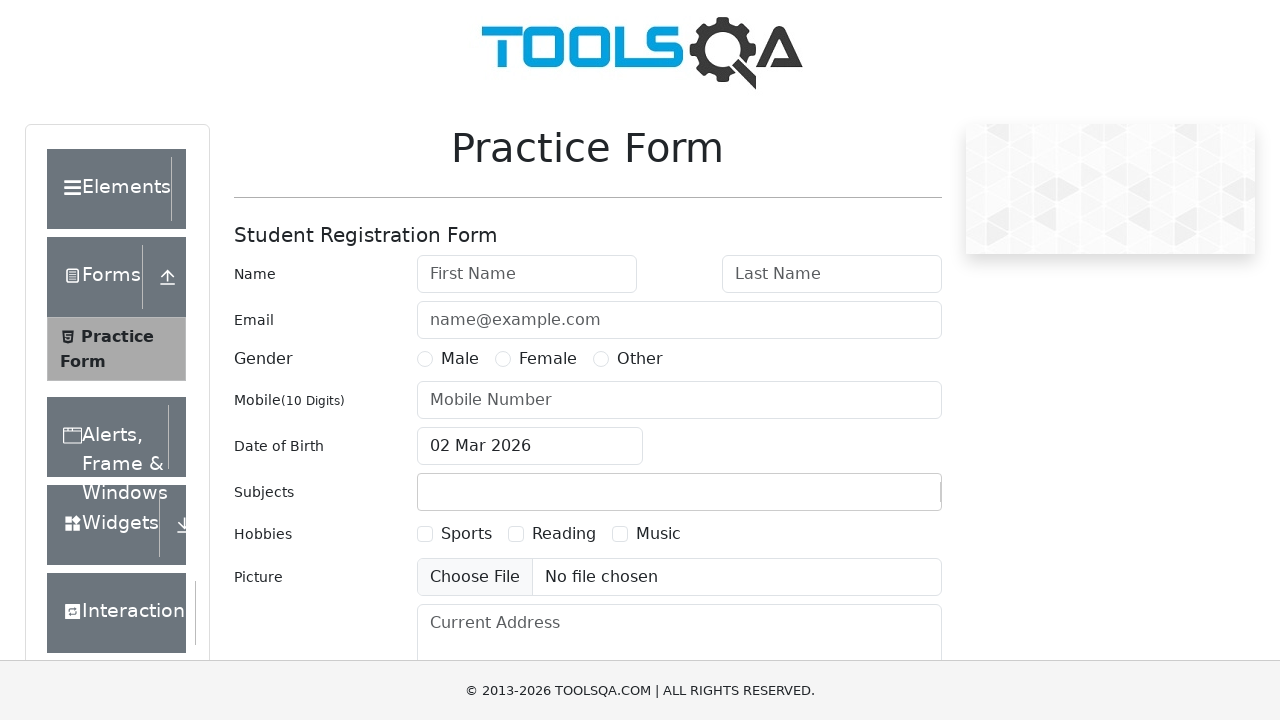